Tests navigation on Playwright documentation site by clicking the "Get Started" button and verifying the Installation page loads

Starting URL: https://playwright.dev/

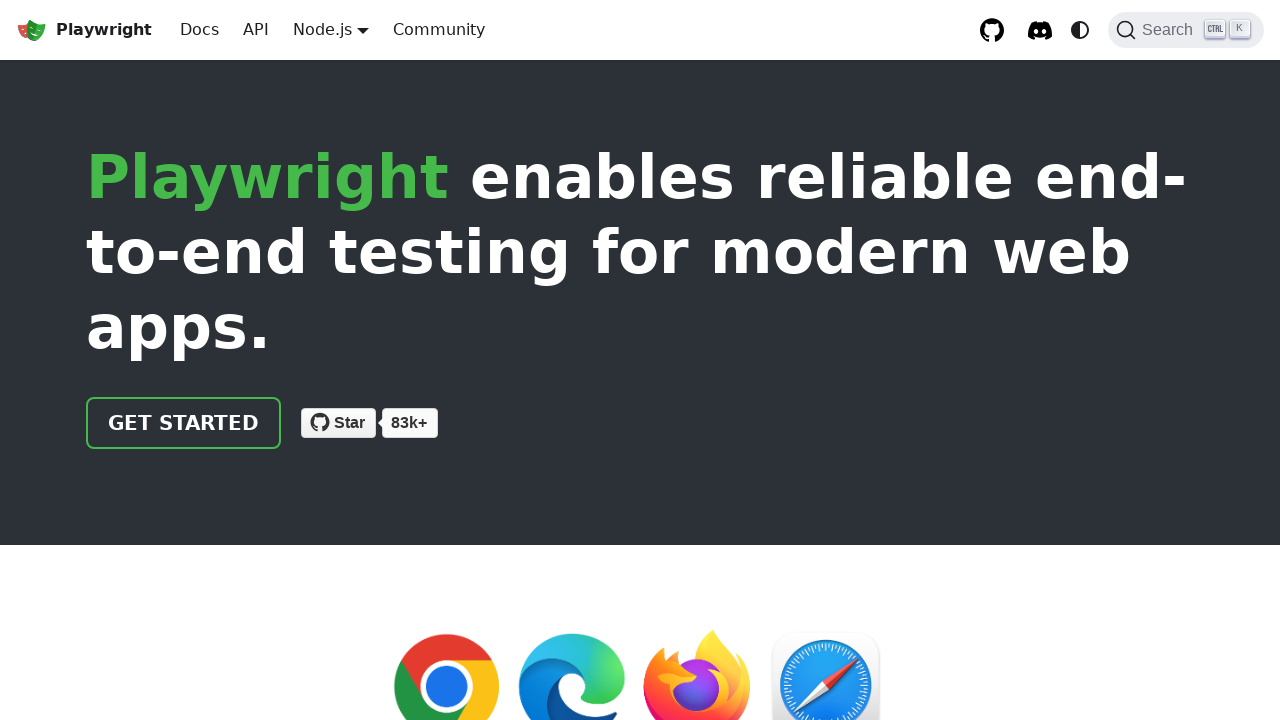

Clicked the 'Get Started' button on Playwright documentation homepage at (184, 423) on .getStarted_Sjon
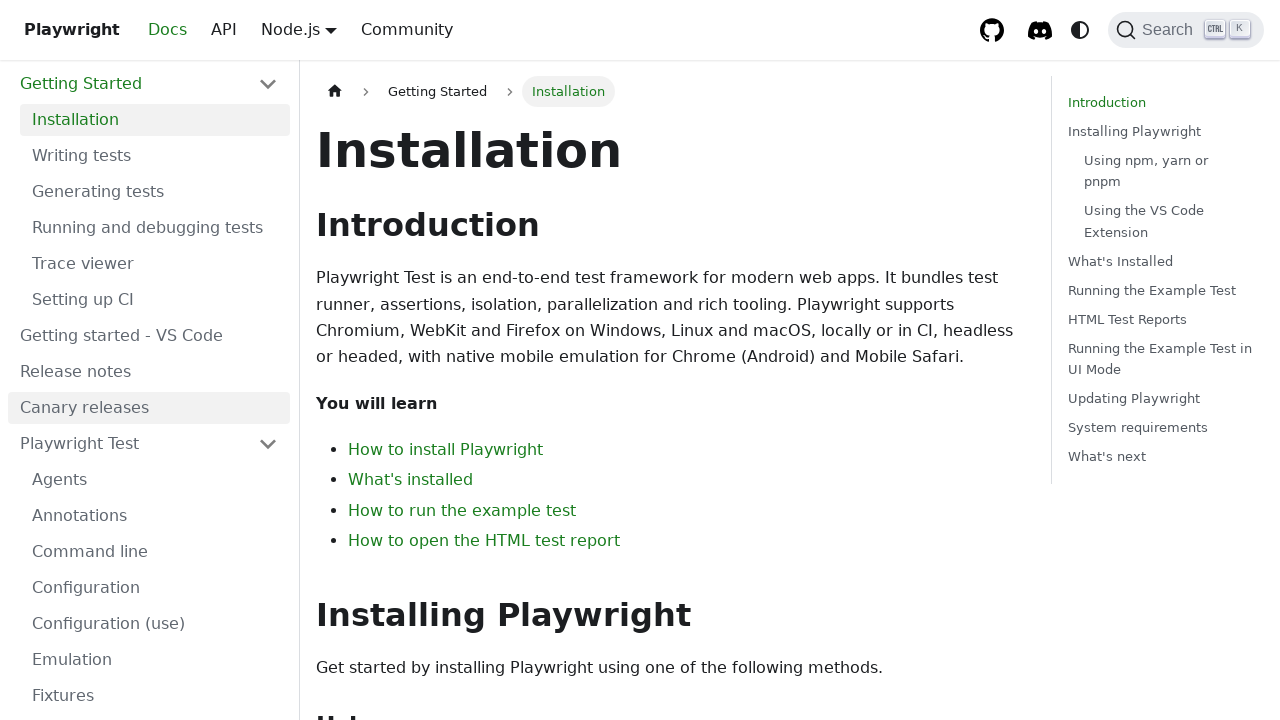

Installation page loaded and h1 heading is visible
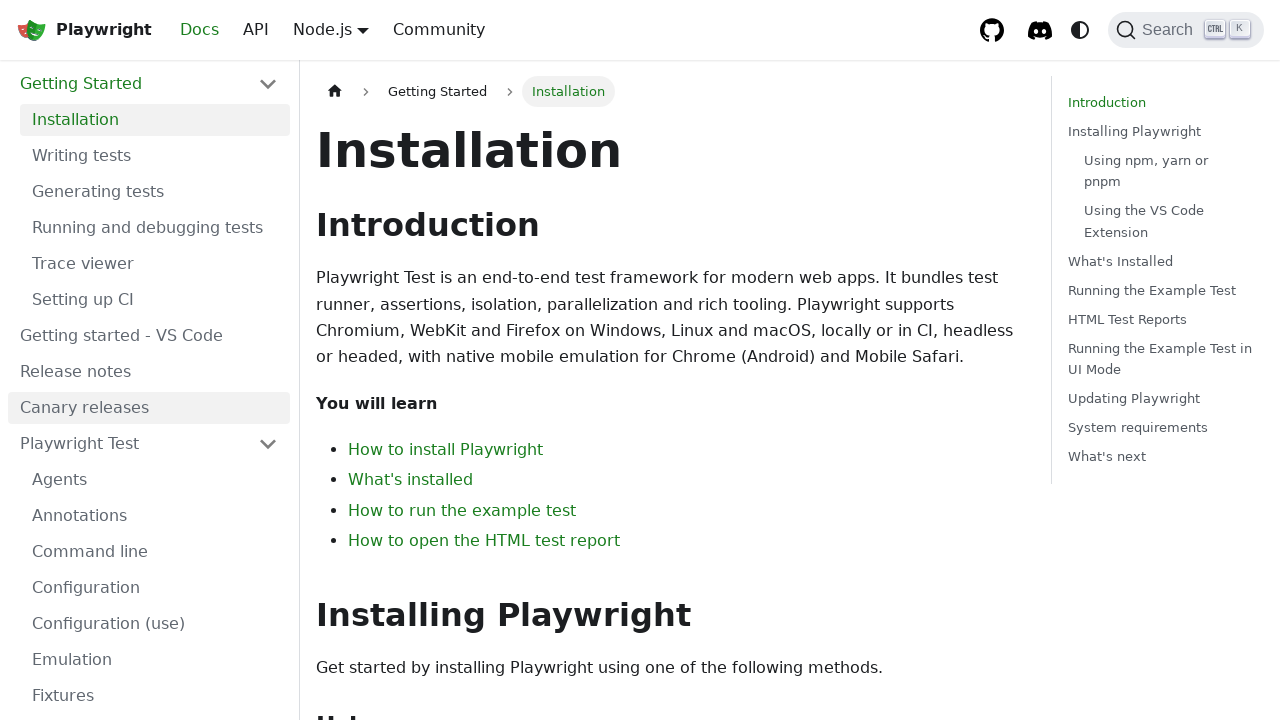

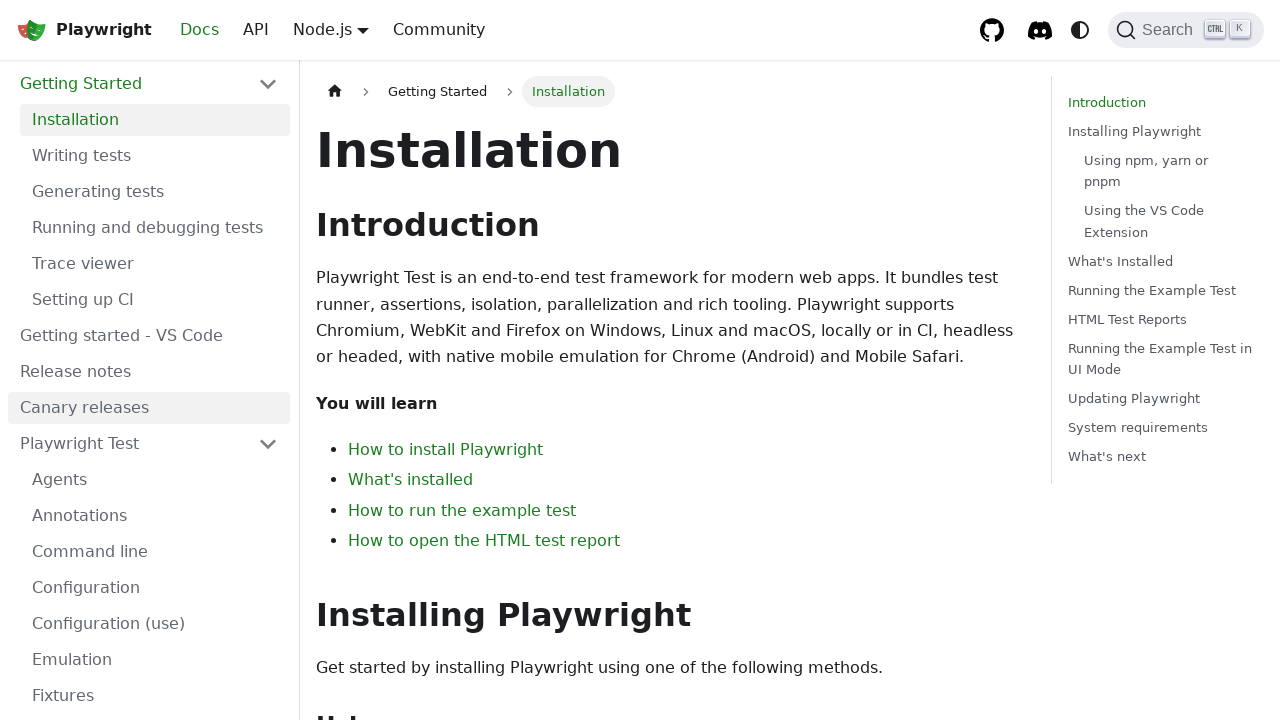